Navigates to Rahul Shetty Academy website, then to the automation practice page, and performs browser navigation actions like back and refresh

Starting URL: https://rahulshettyacademy.com/

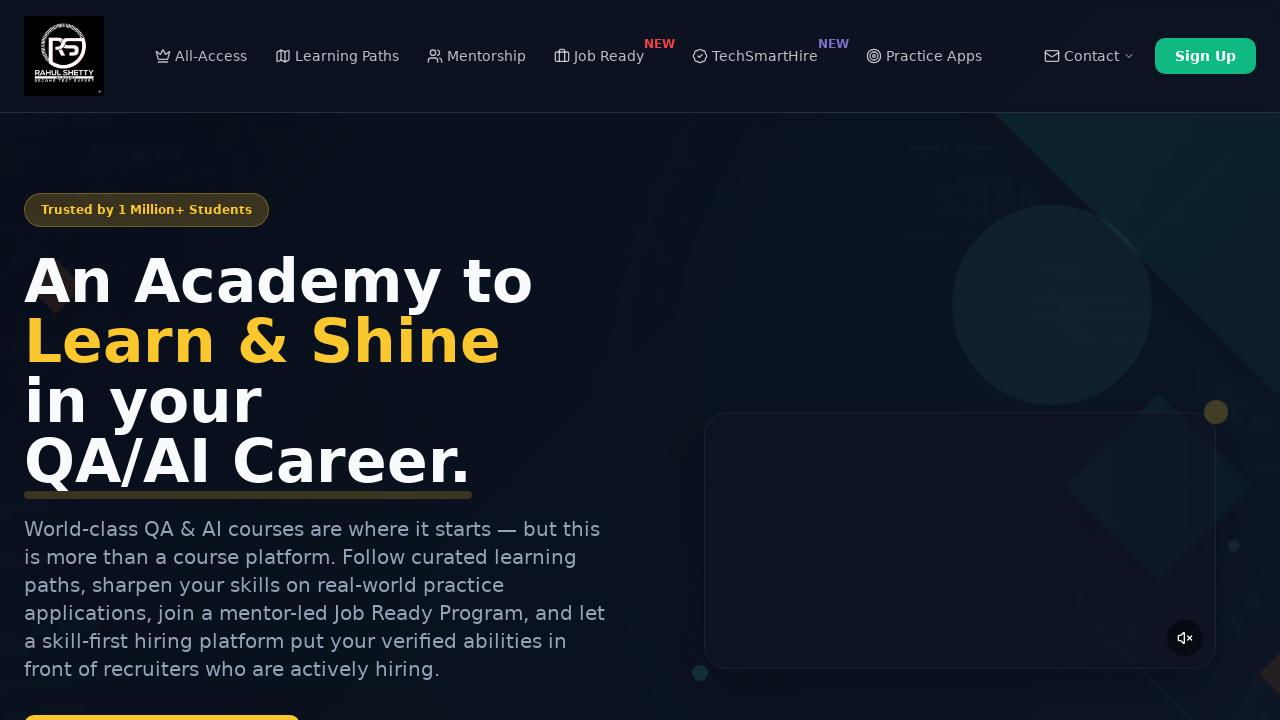

Navigated to Rahul Shetty Academy automation practice page
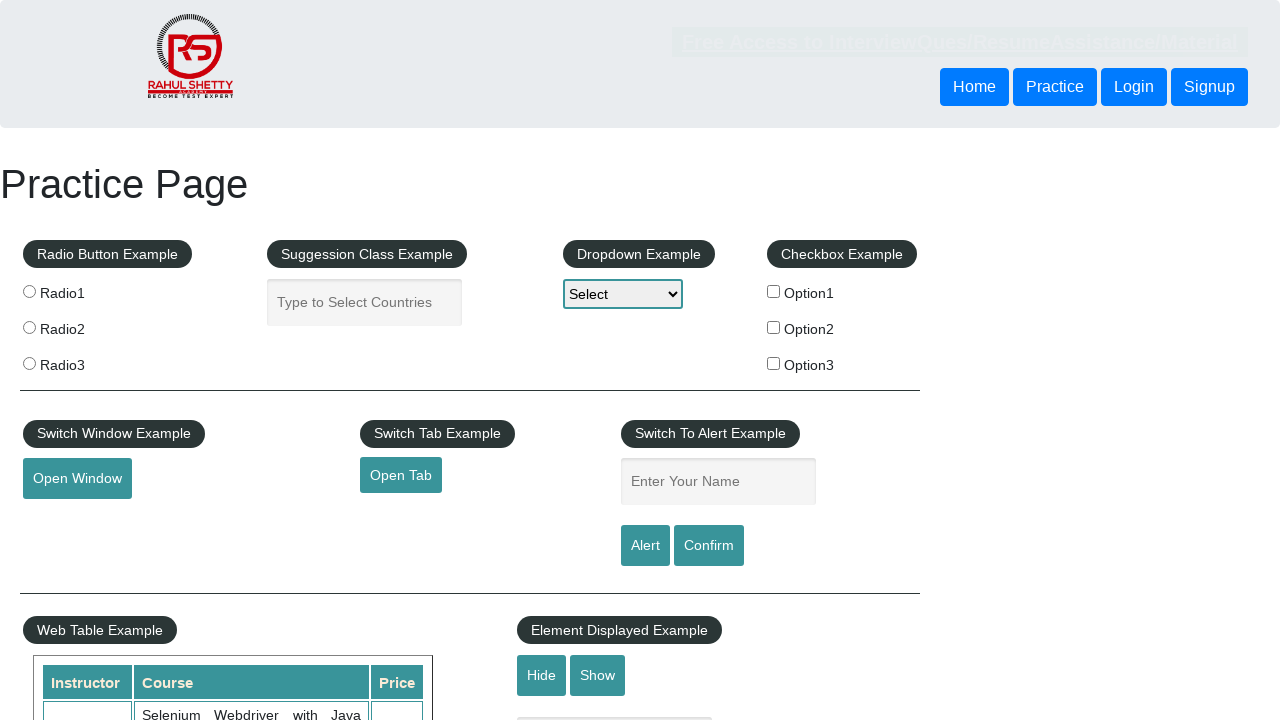

Navigated back to previous page
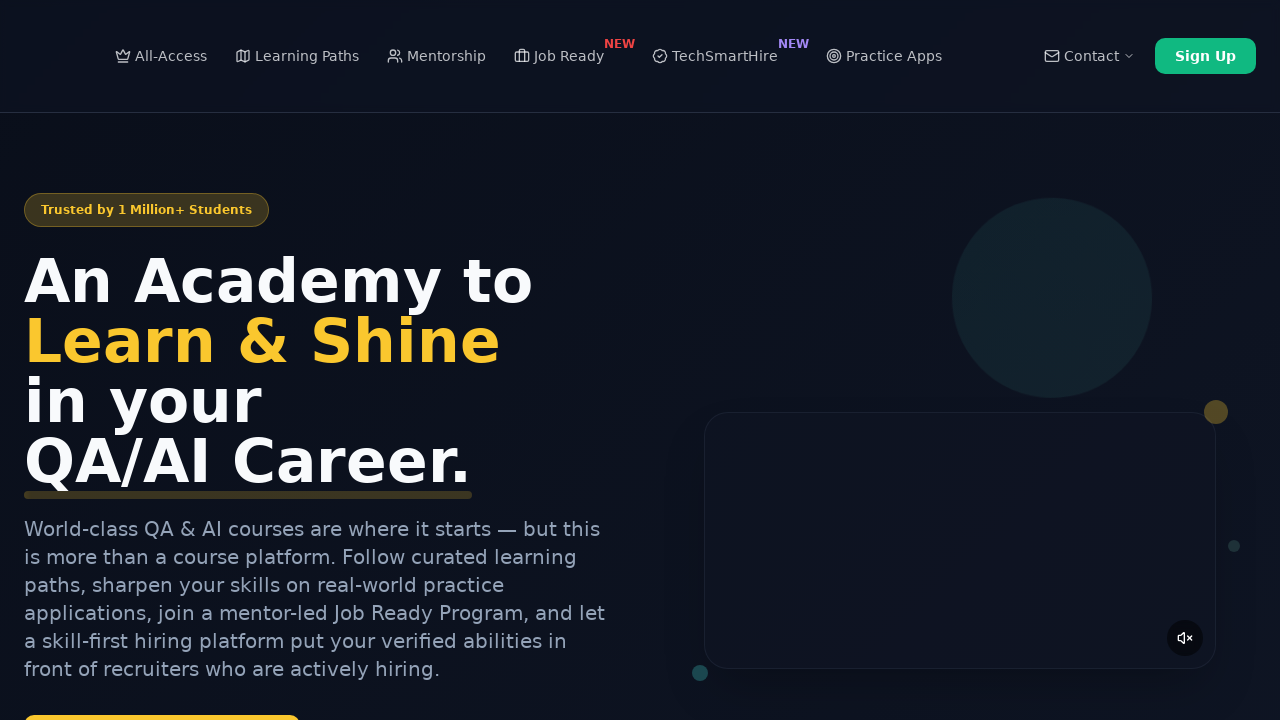

Refreshed the current page
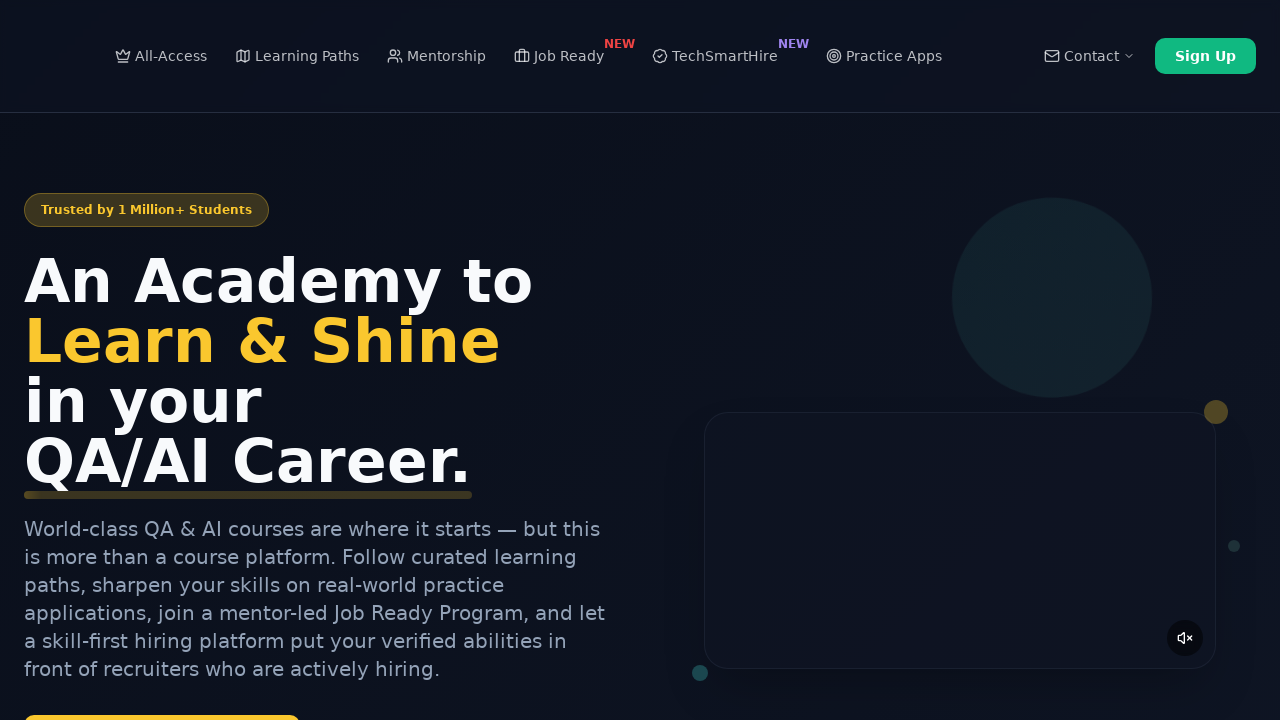

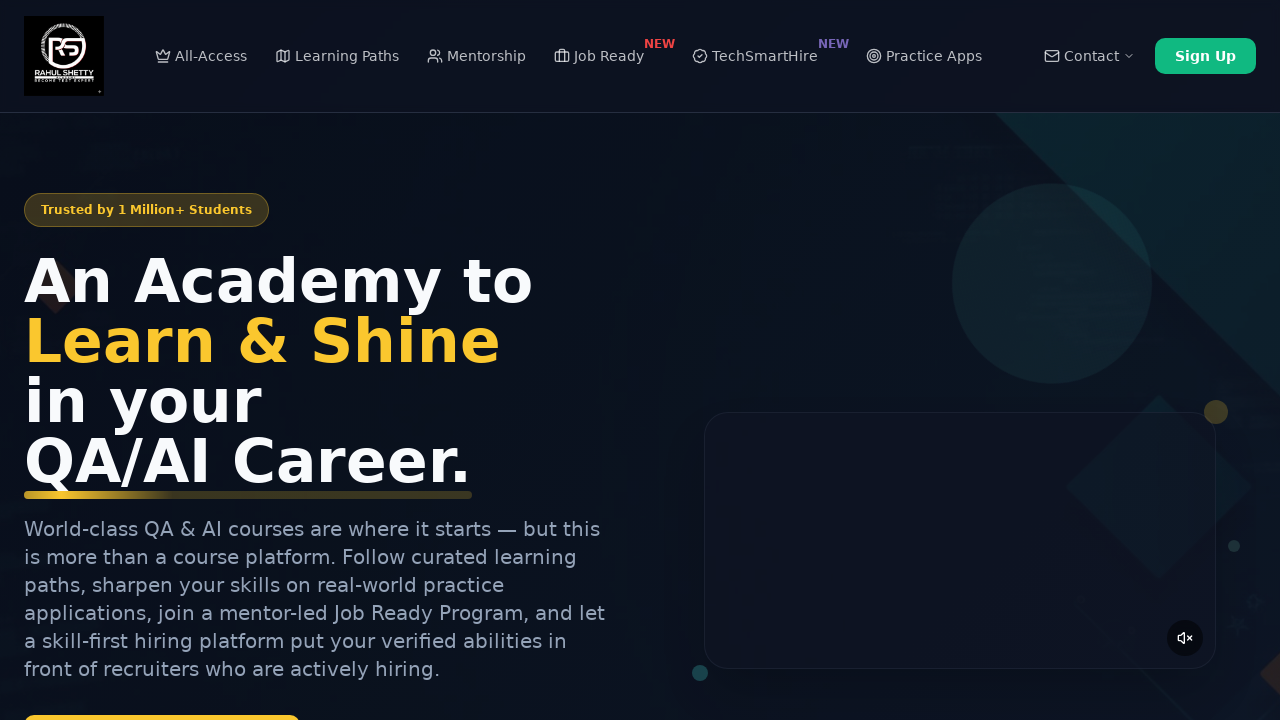